Navigates to the International Islamic University Chittagong (IIUC) website homepage and waits for it to load.

Starting URL: http://www.iiuc.ac.bd

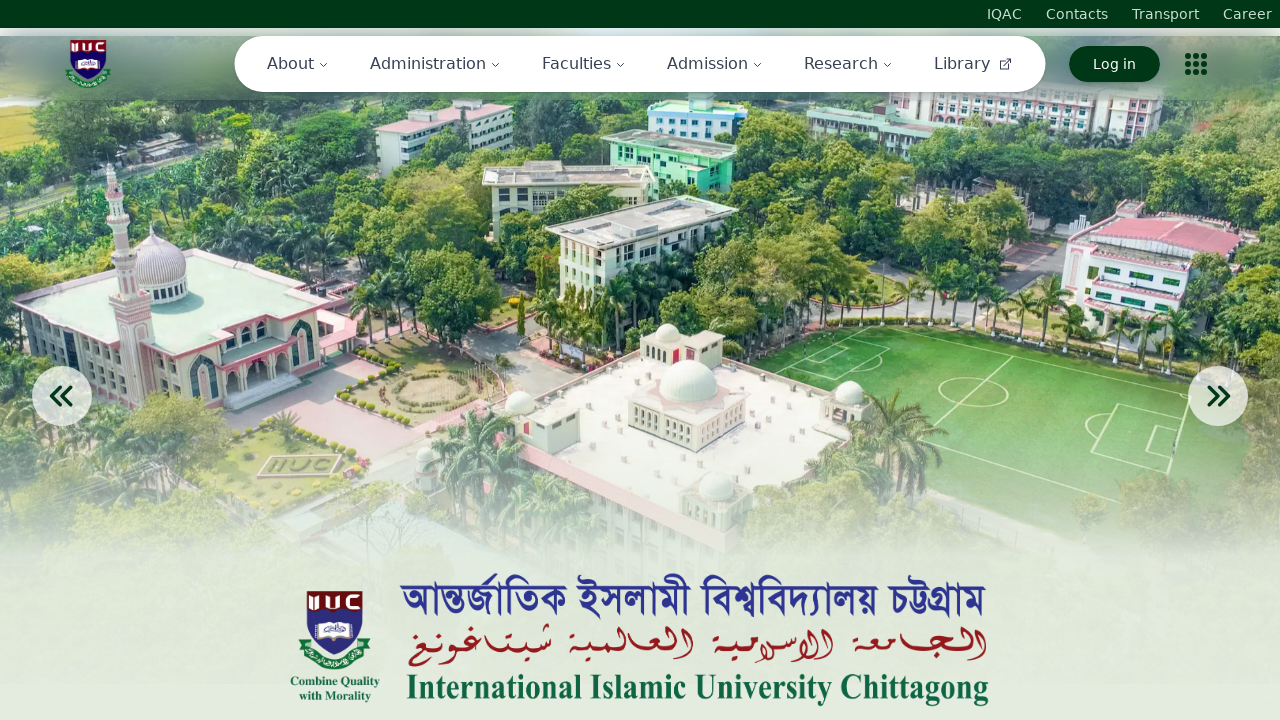

IIUC homepage DOM content loaded
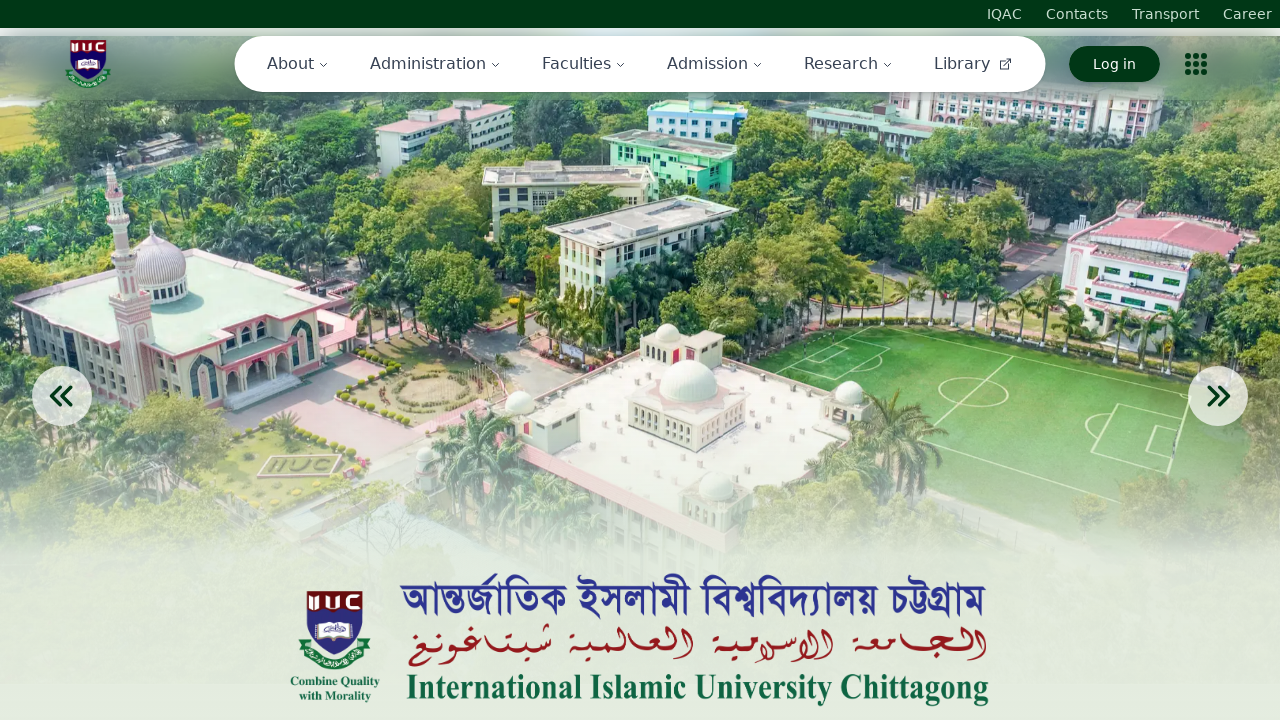

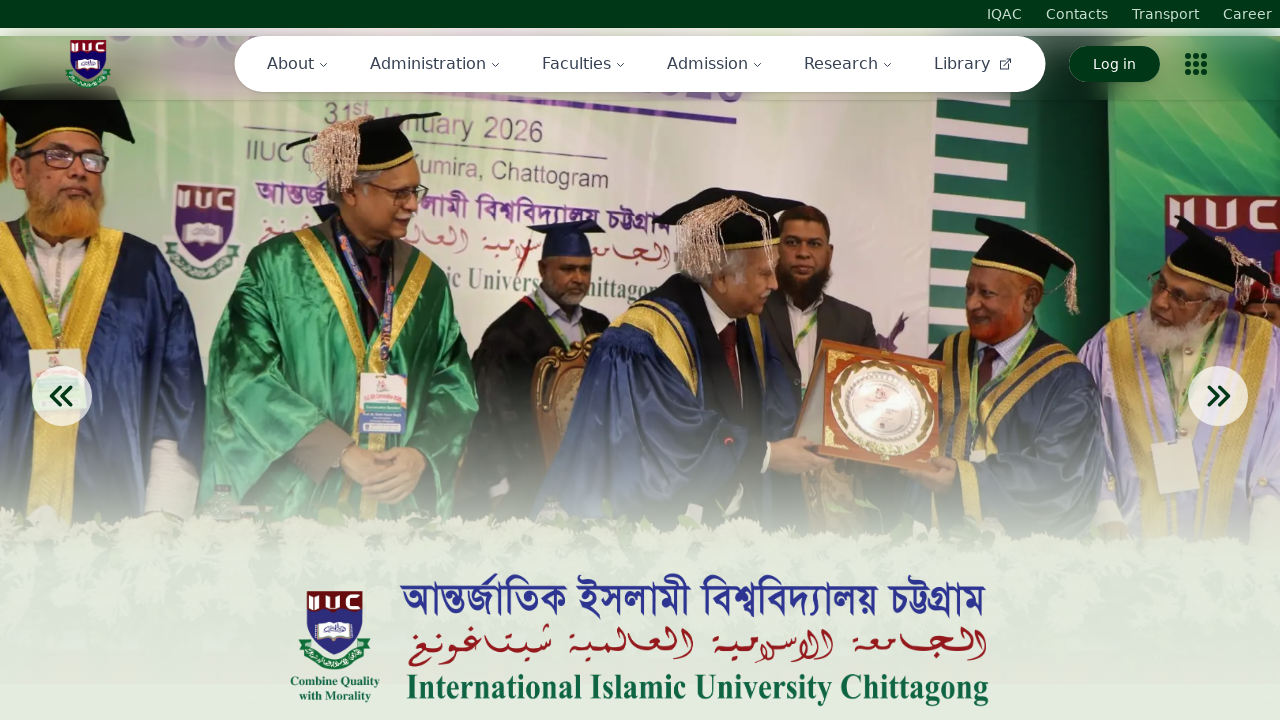